Tests checkbox functionality by clicking a checkbox to select it, verifying it's selected, then clicking again to deselect and verifying it's deselected. Also counts all checkboxes on the page.

Starting URL: https://rahulshettyacademy.com/AutomationPractice/

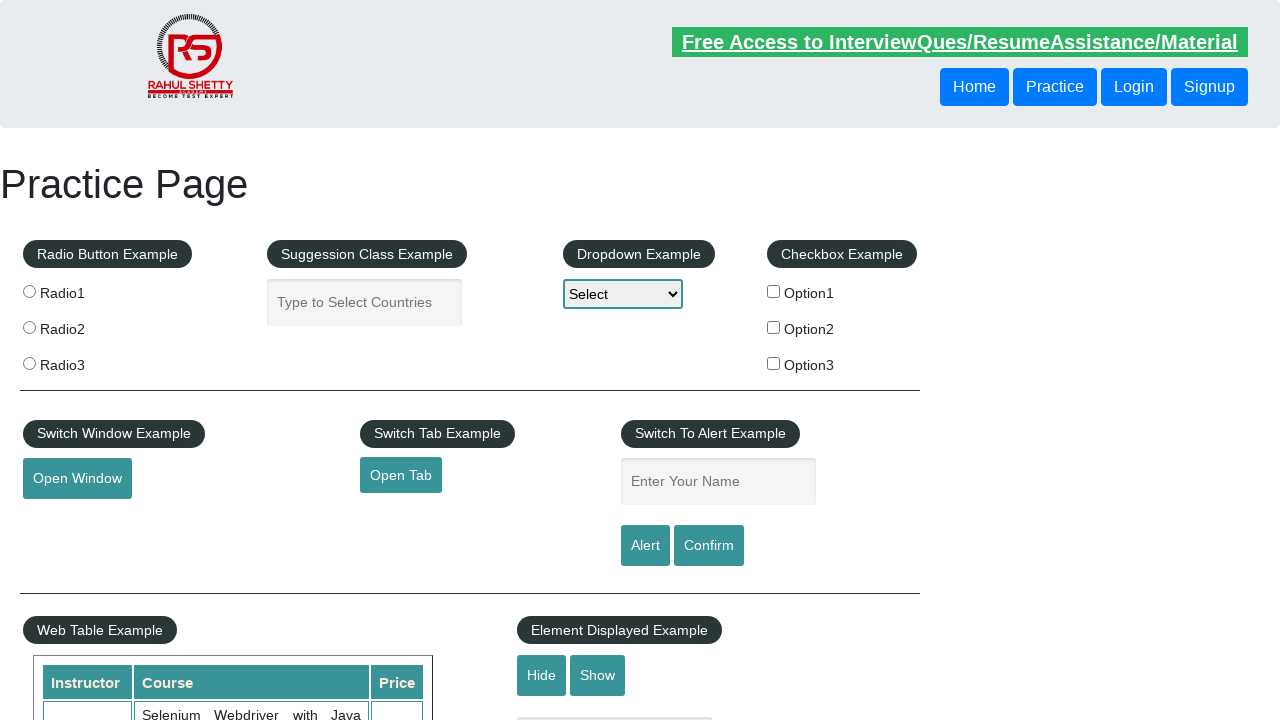

Clicked checkbox #checkBoxOption1 to select it at (774, 291) on #checkBoxOption1
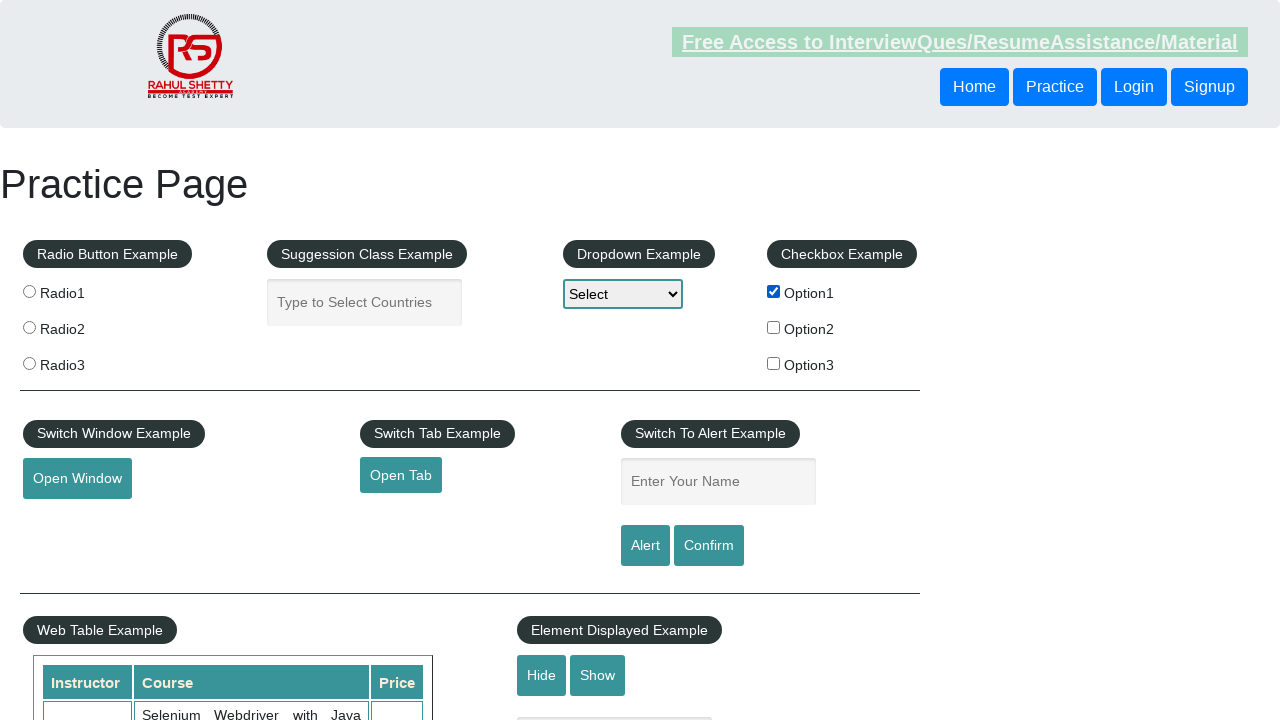

Verified that checkbox #checkBoxOption1 is selected
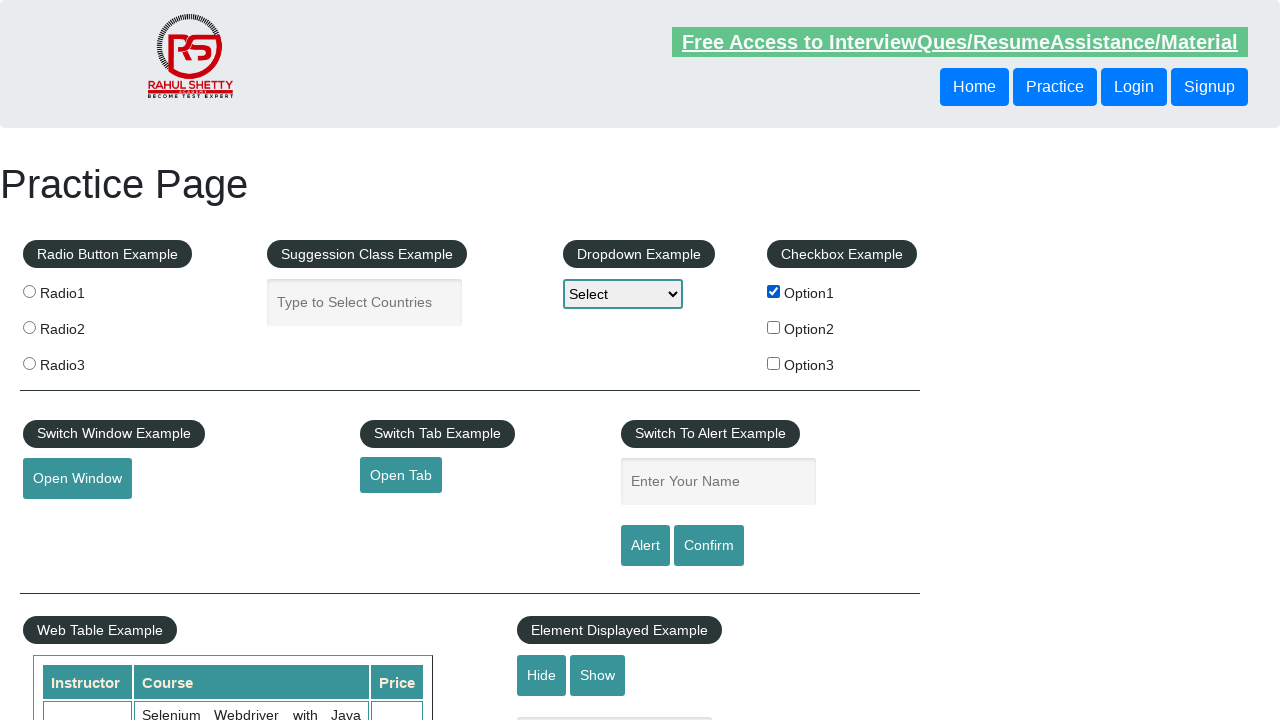

Clicked checkbox #checkBoxOption1 again to deselect it at (774, 291) on #checkBoxOption1
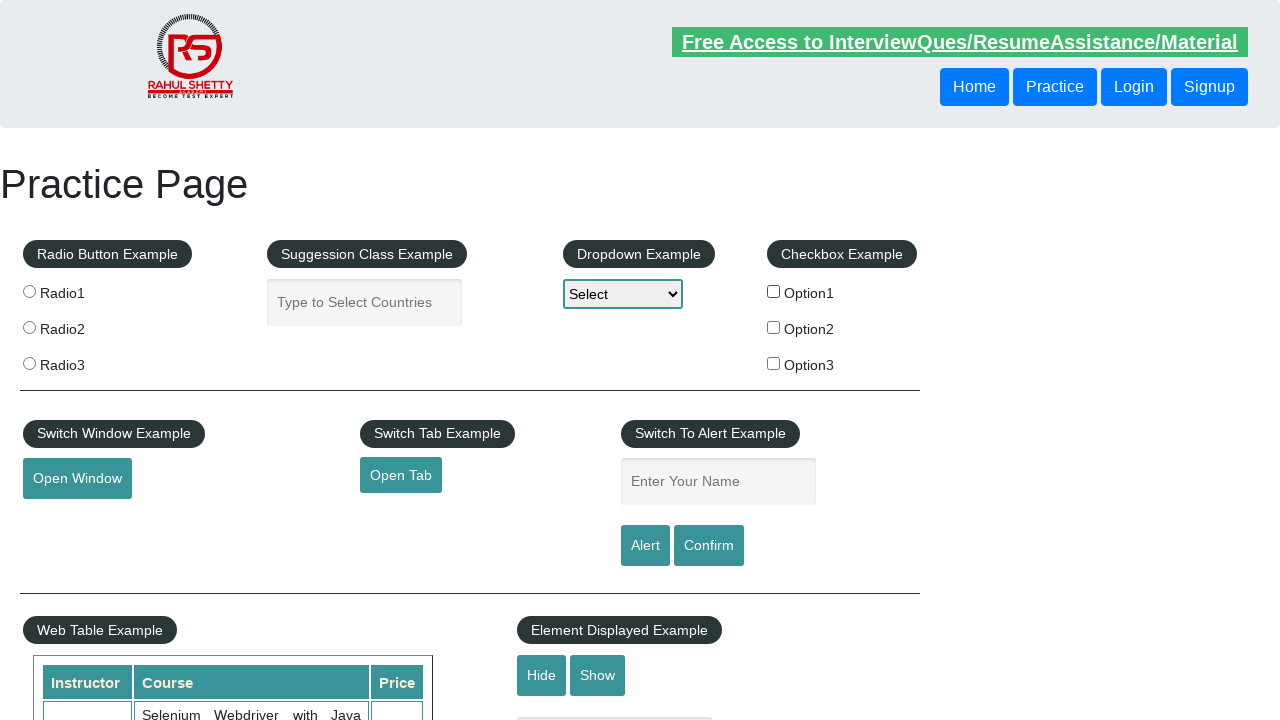

Verified that checkbox #checkBoxOption1 is deselected
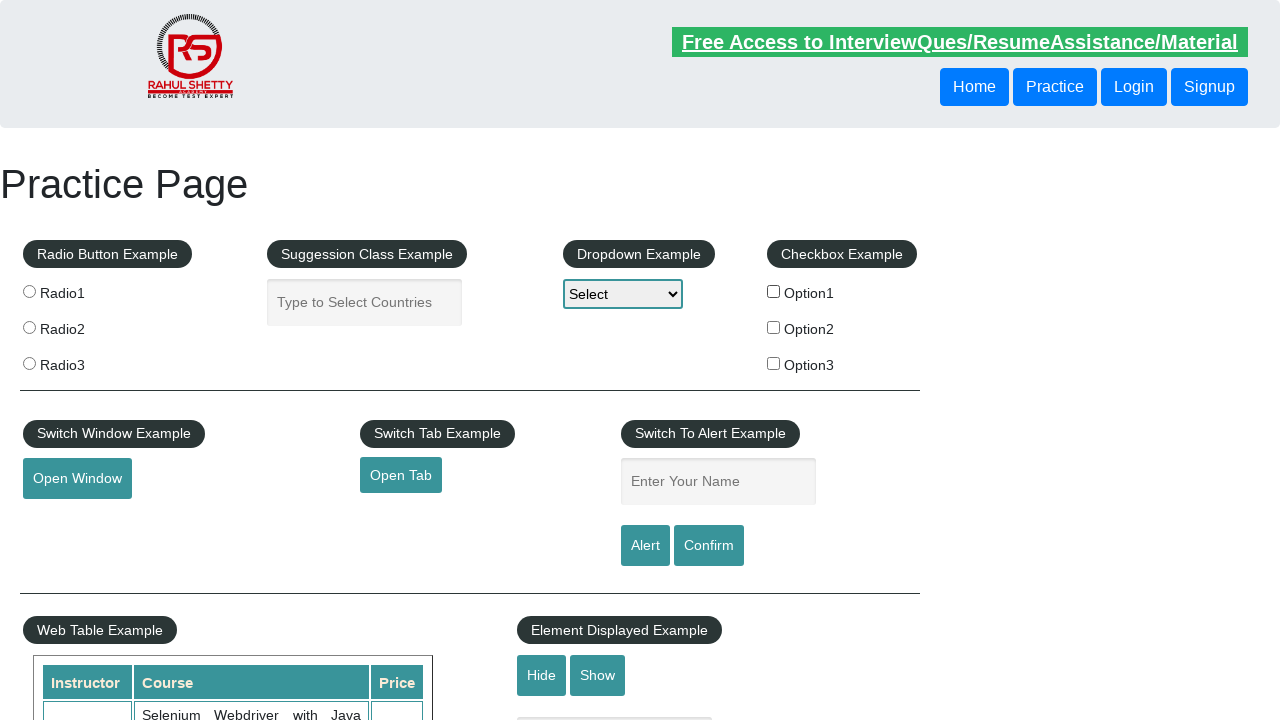

Counted all checkboxes on the page: 3 checkboxes found
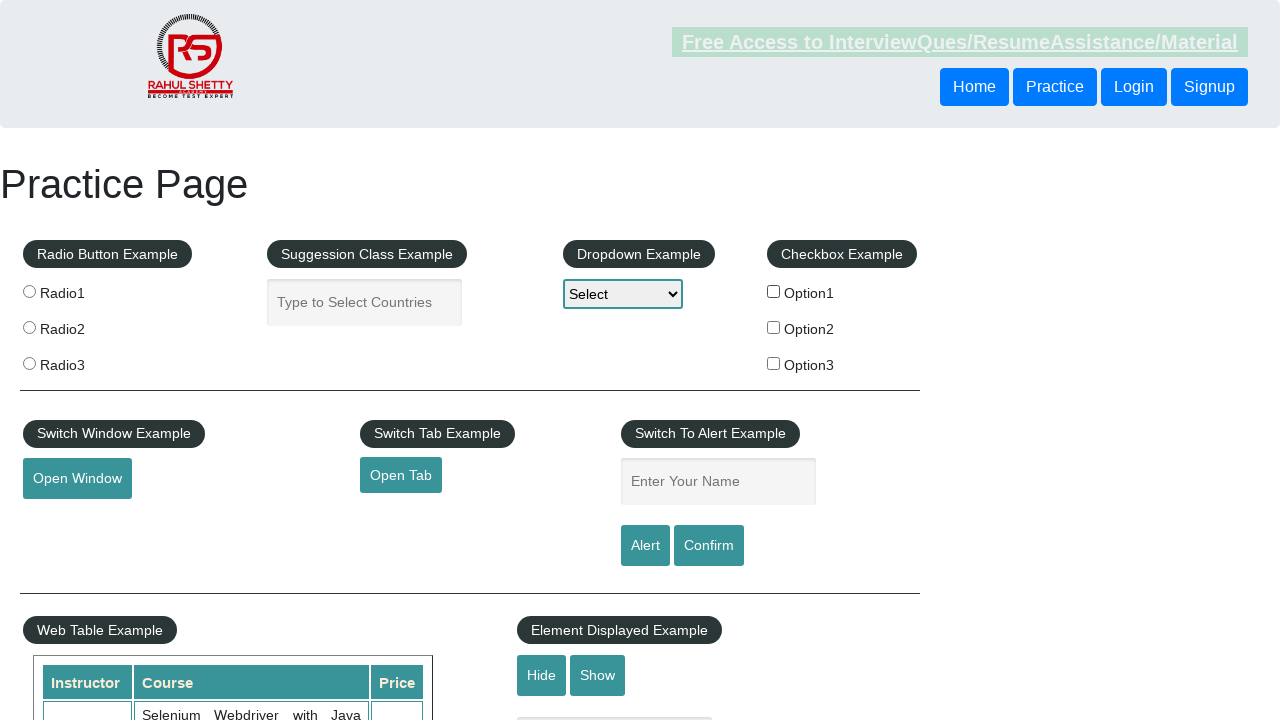

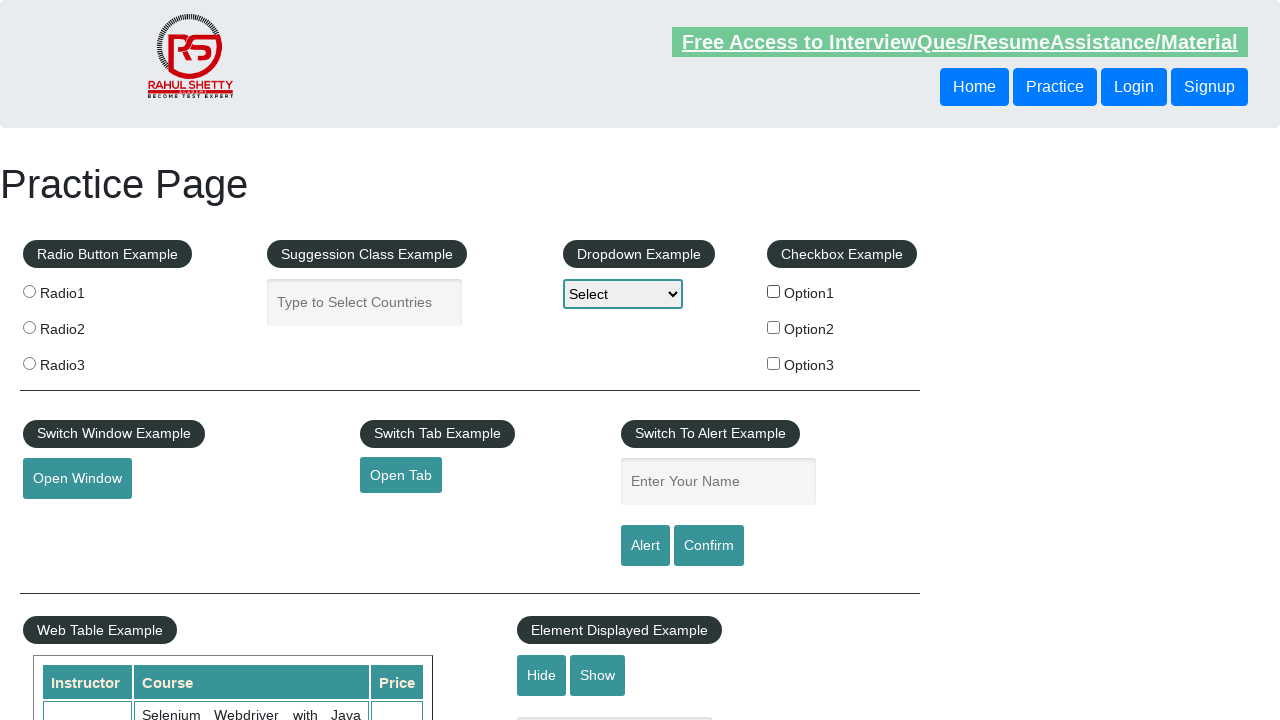